Tests drag and drop functionality by dragging a circle element into a drop target area

Starting URL: https://practice.cydeo.com/drag_and_drop_circles

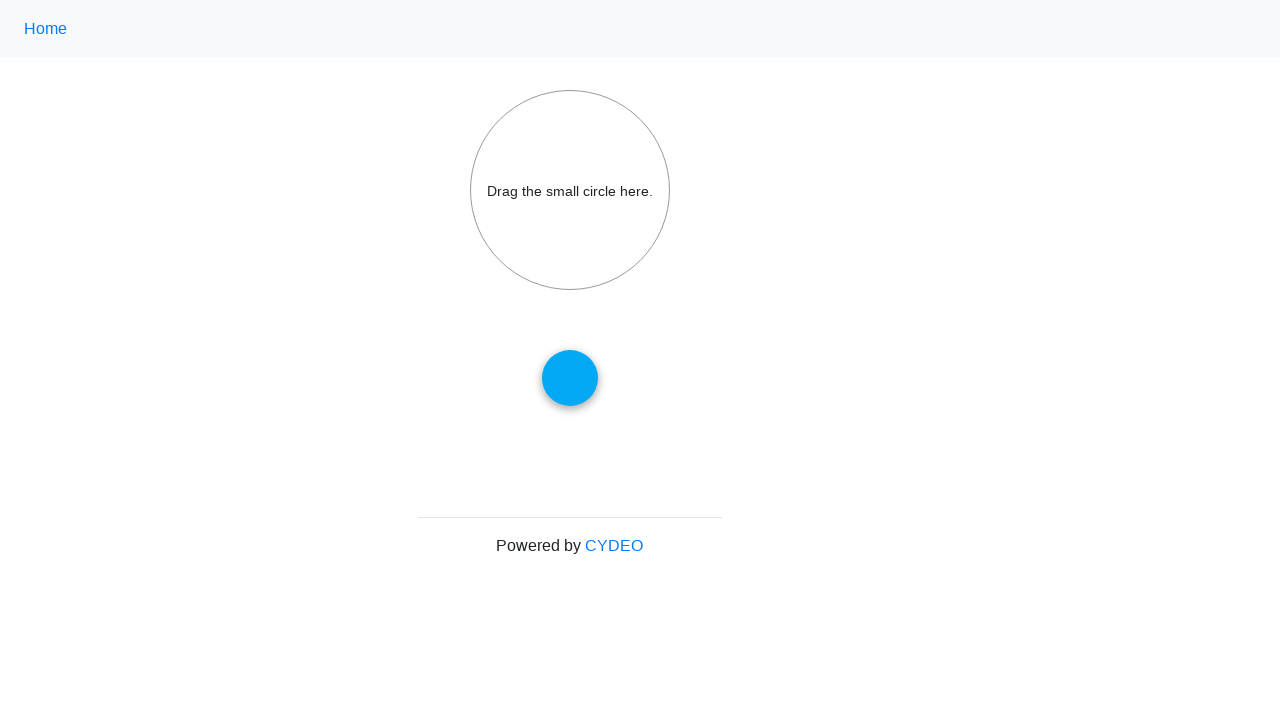

Located the draggable circle element
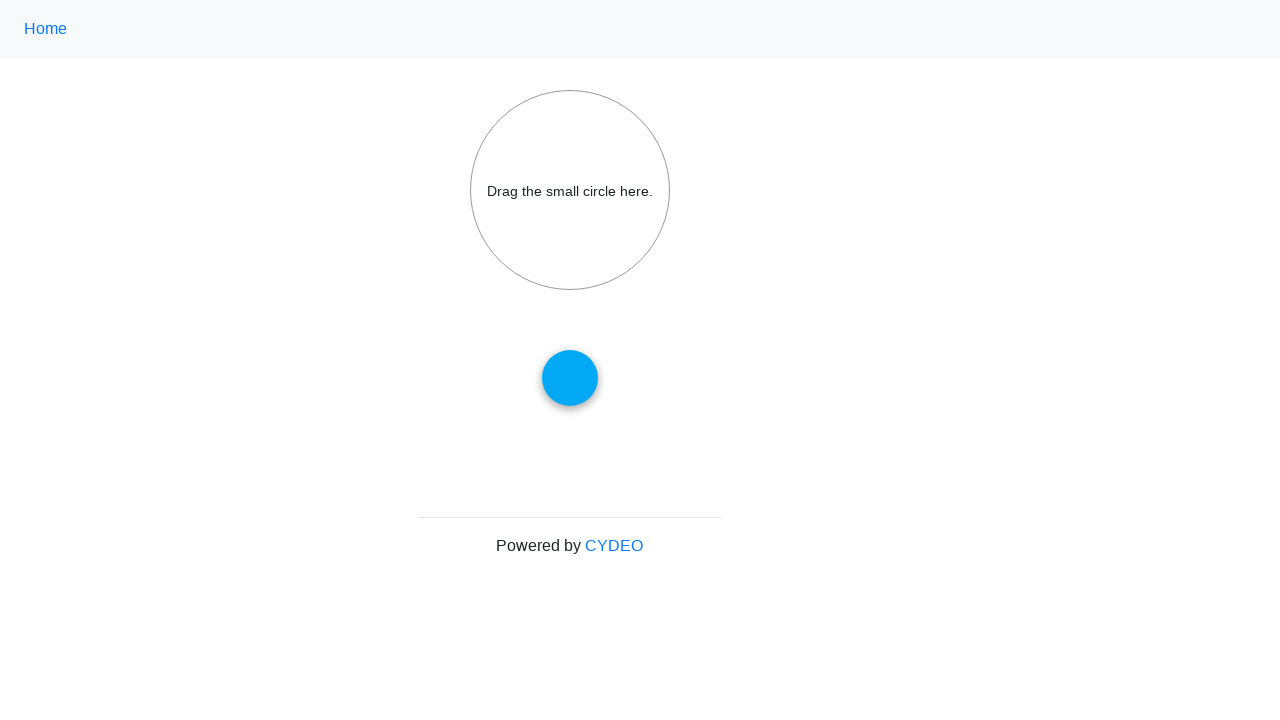

Located the drop target element
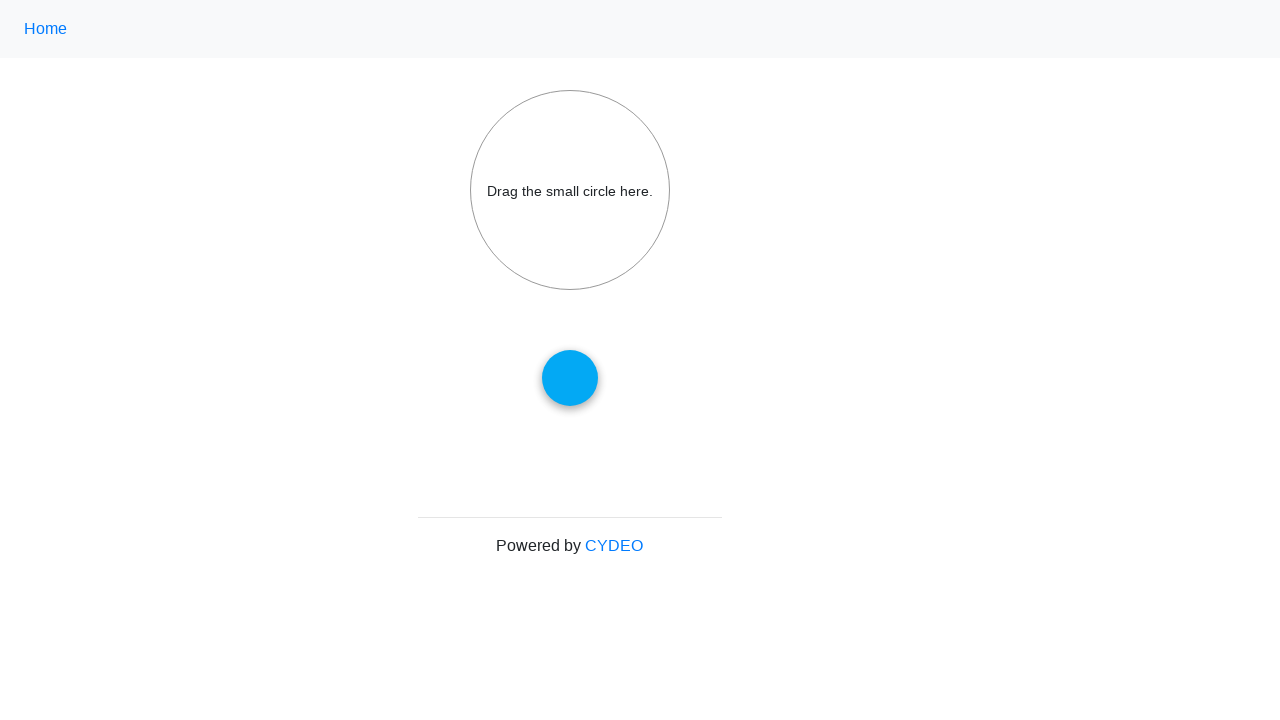

Dragged circle element into drop target area at (570, 190)
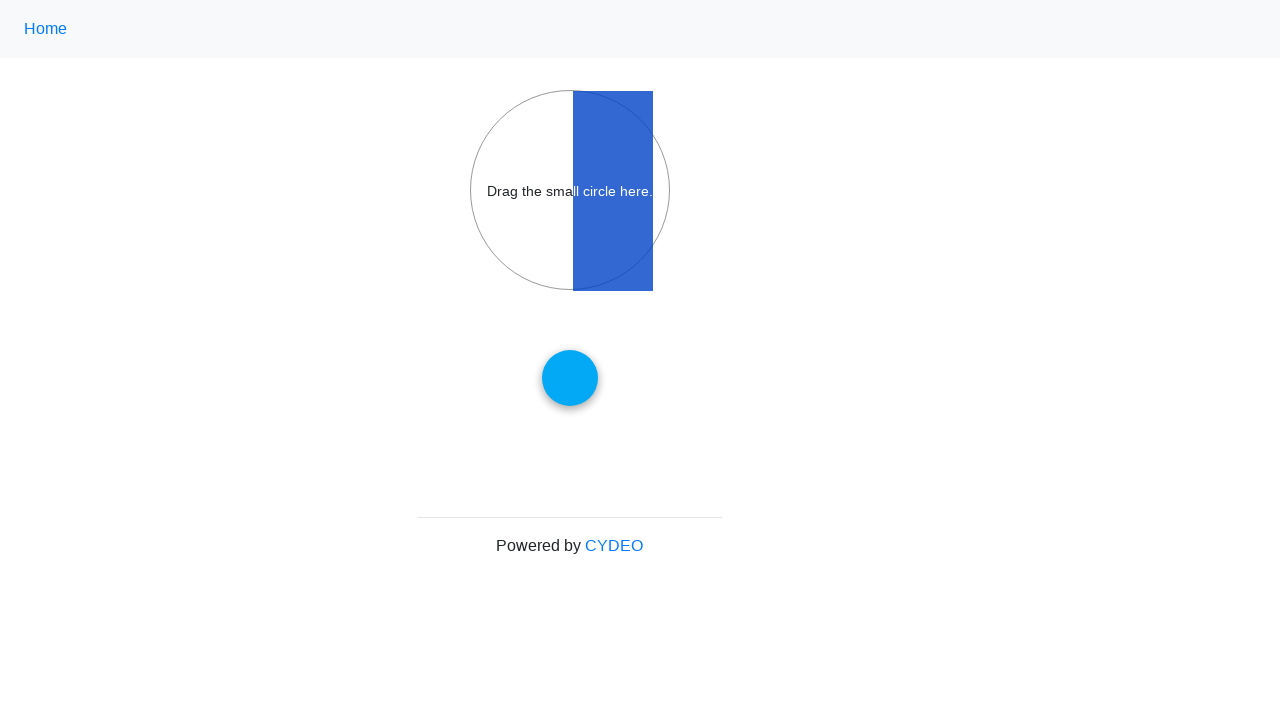

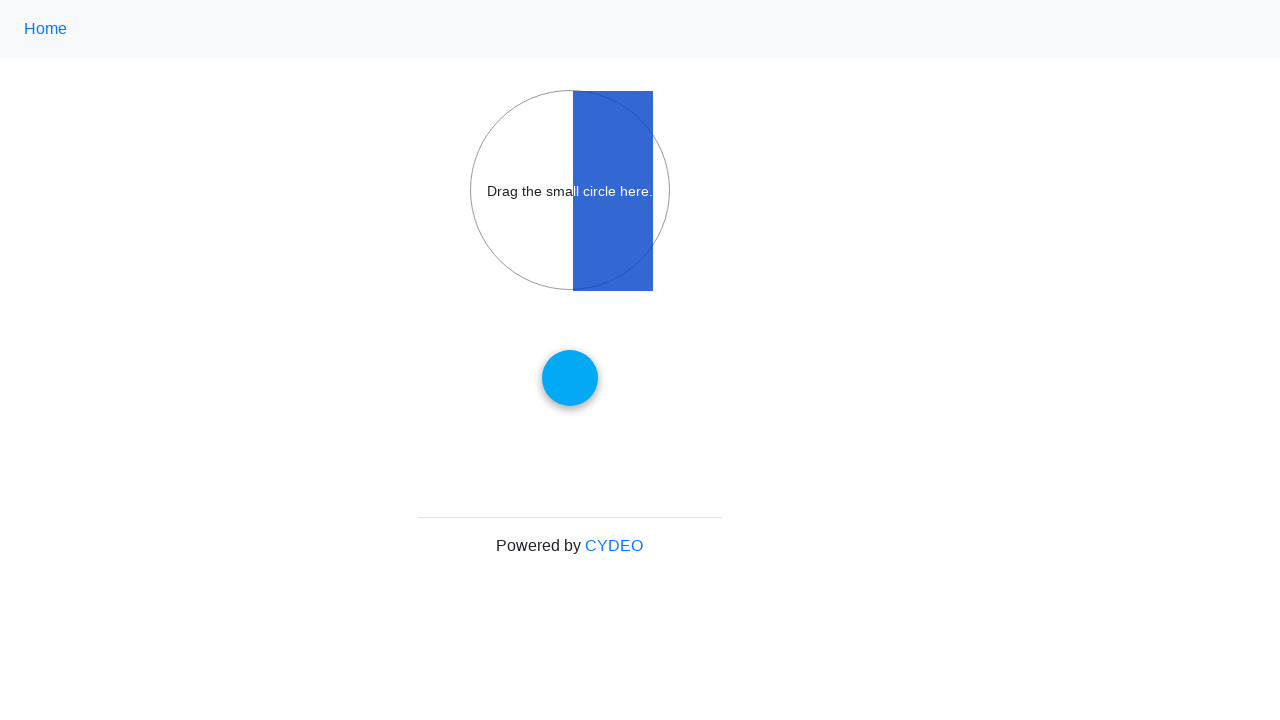